Tests button interactions on DemoQA site including double-click, right-click, and regular click, verifying the corresponding messages appear

Starting URL: https://demoqa.com/

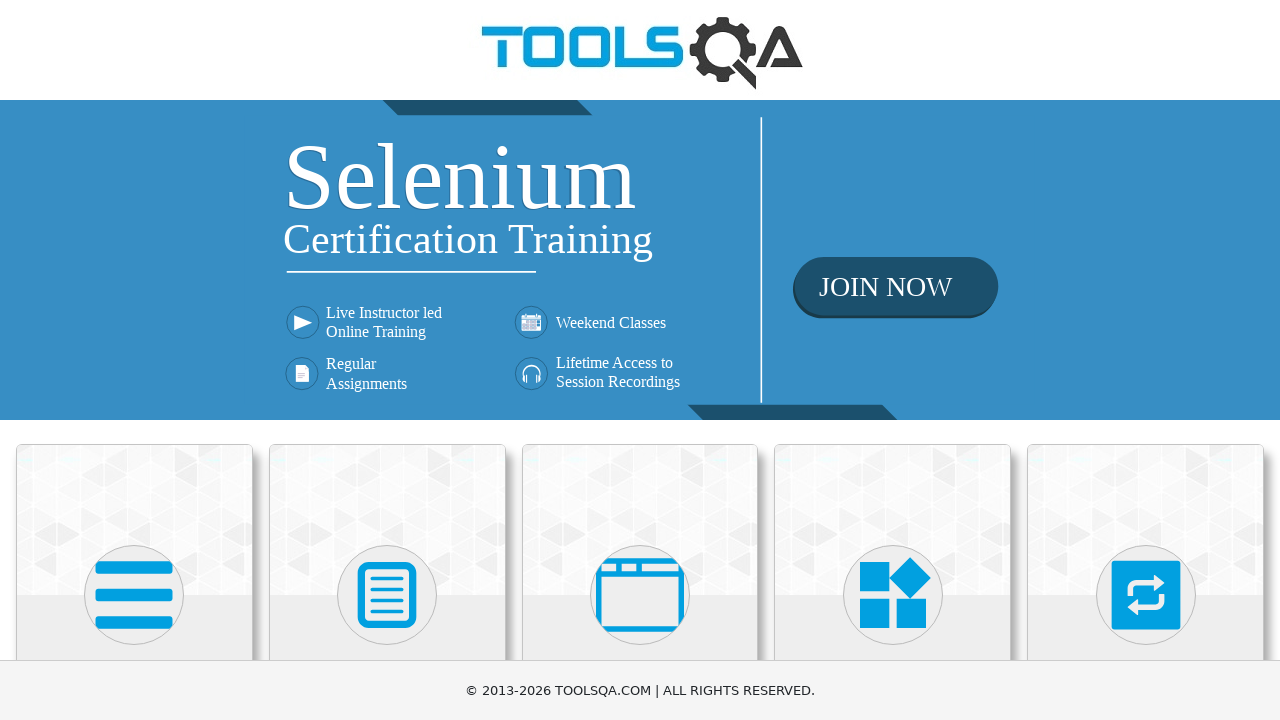

Clicked on Elements category card at (134, 520) on .category-cards .card:first-child
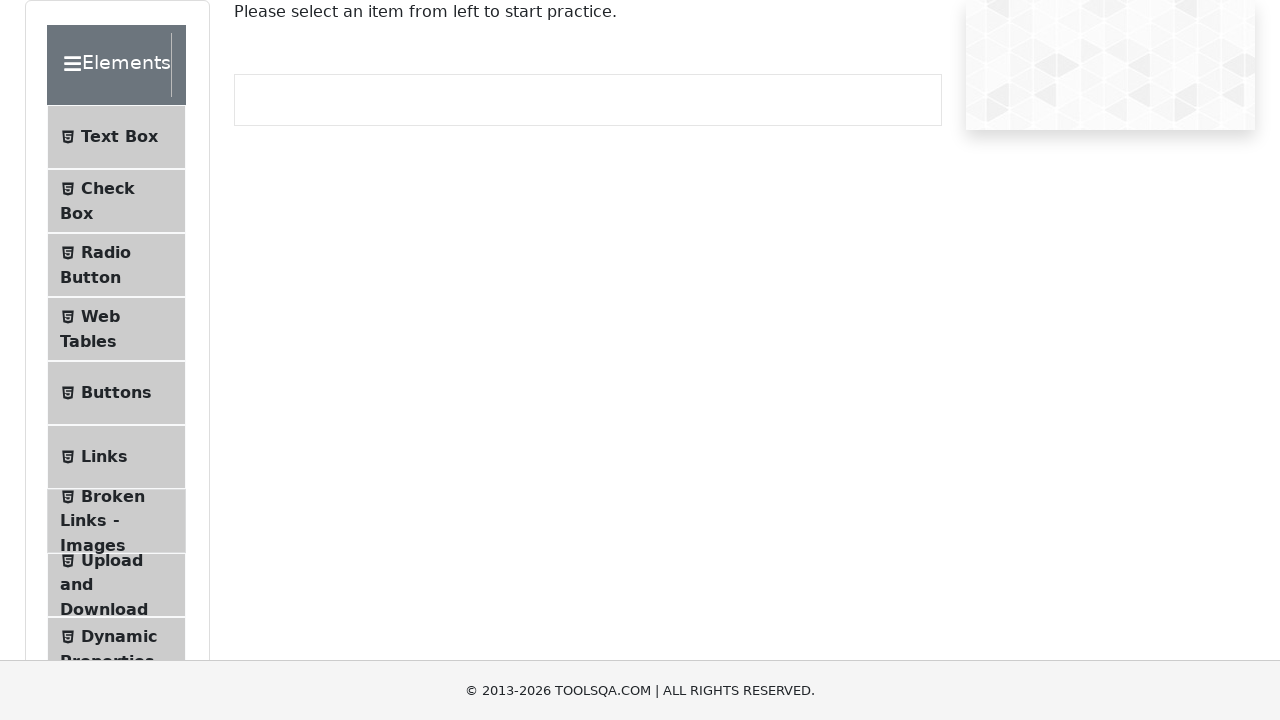

Clicked on Buttons menu item at (116, 393) on text=Buttons
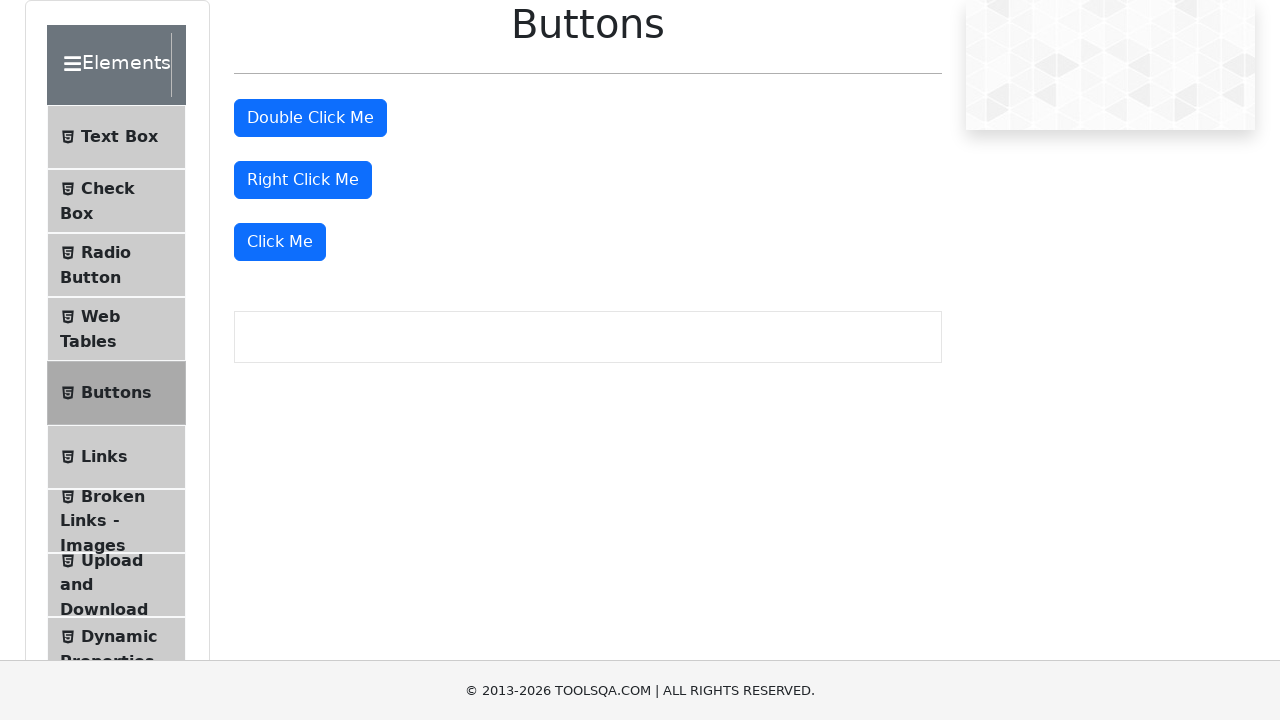

Double-clicked the double click button at (310, 118) on #doubleClickBtn
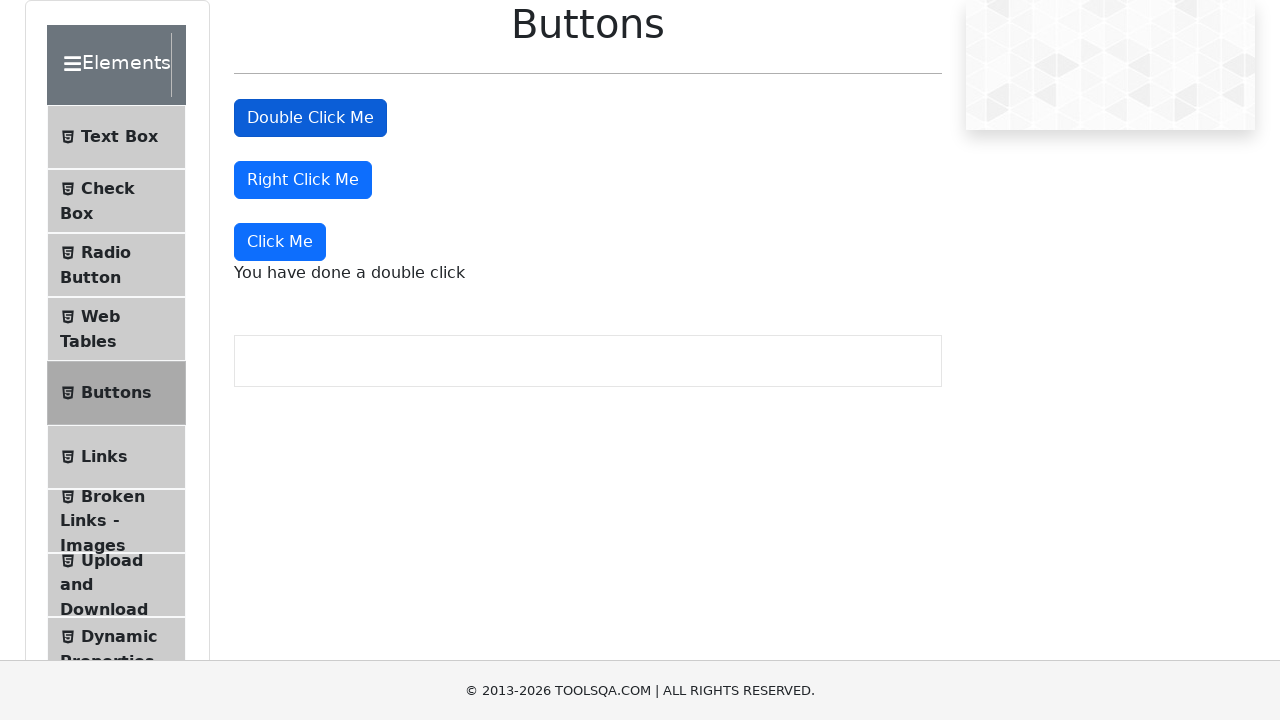

Right-clicked the right click button at (303, 180) on #rightClickBtn
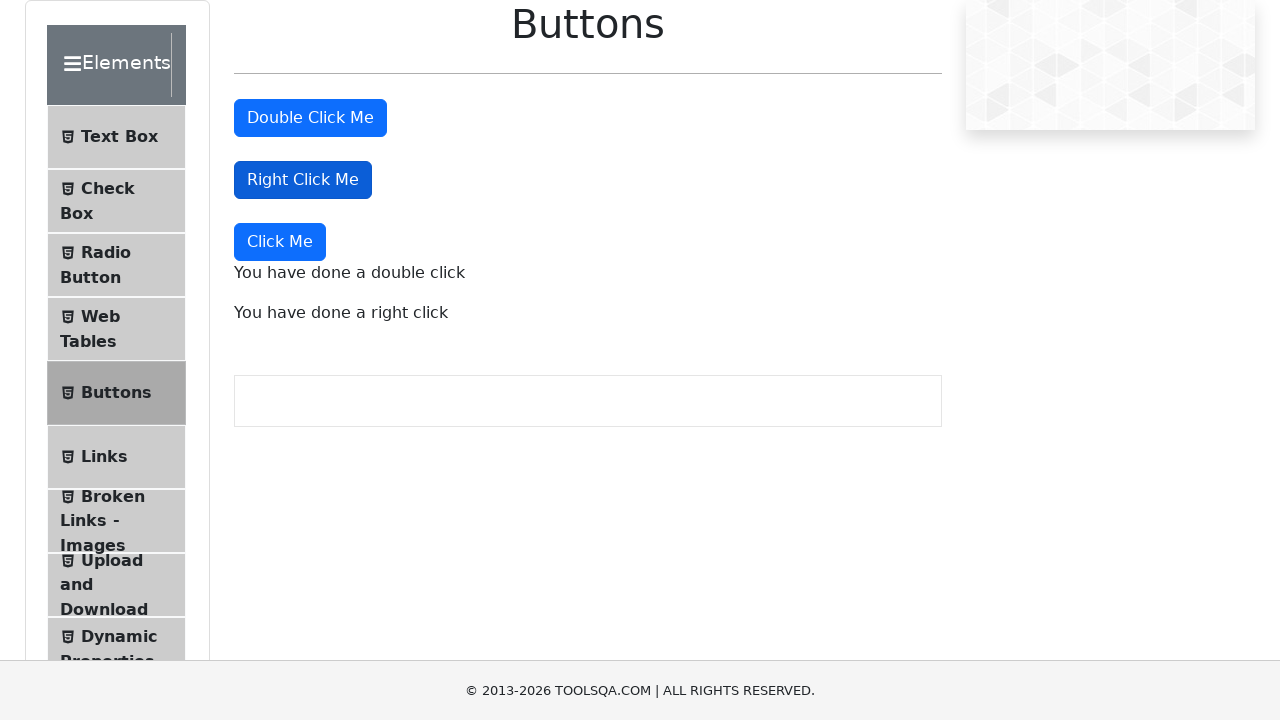

Clicked the Click Me button at (280, 242) on text=Click Me >> nth=2
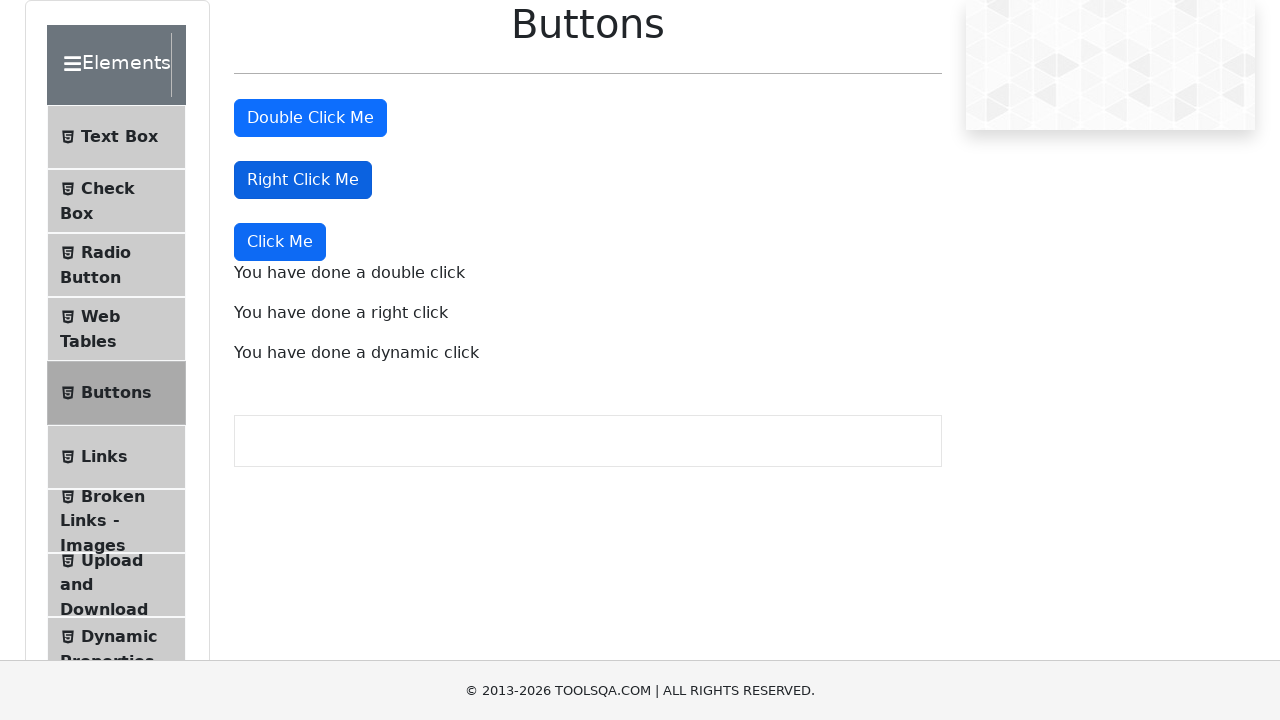

Verified double click message appeared
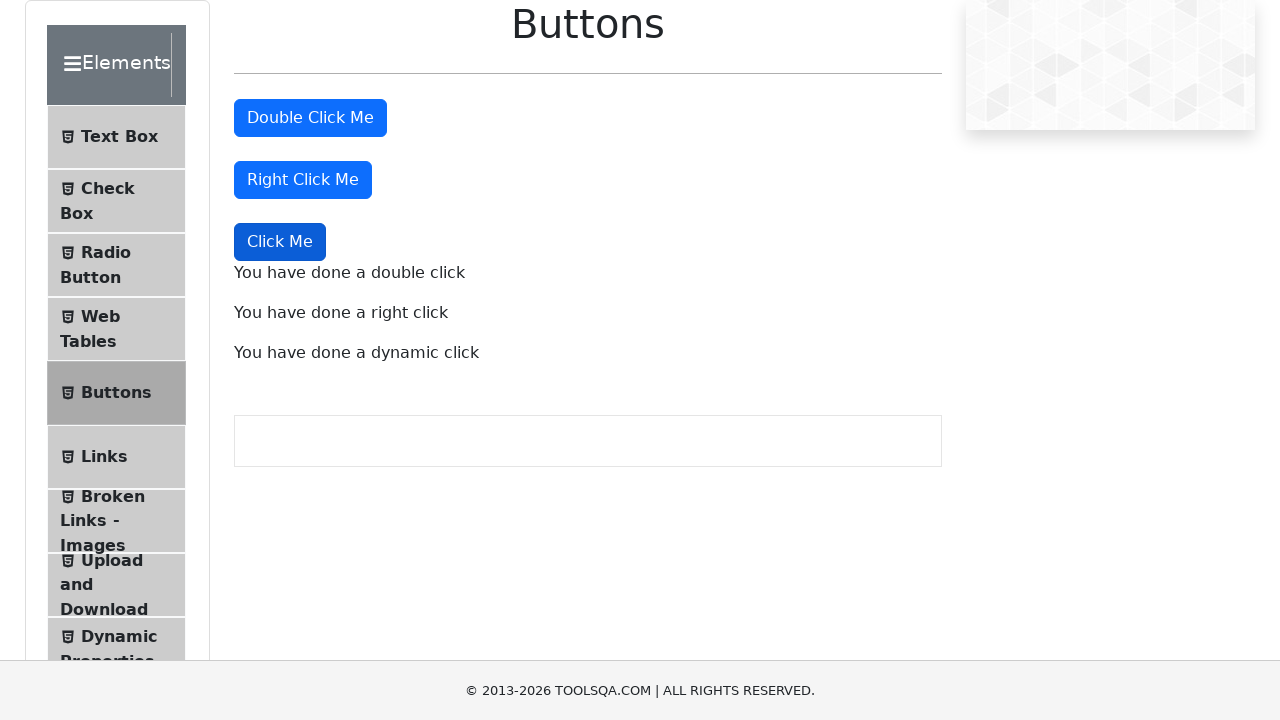

Verified right click message appeared
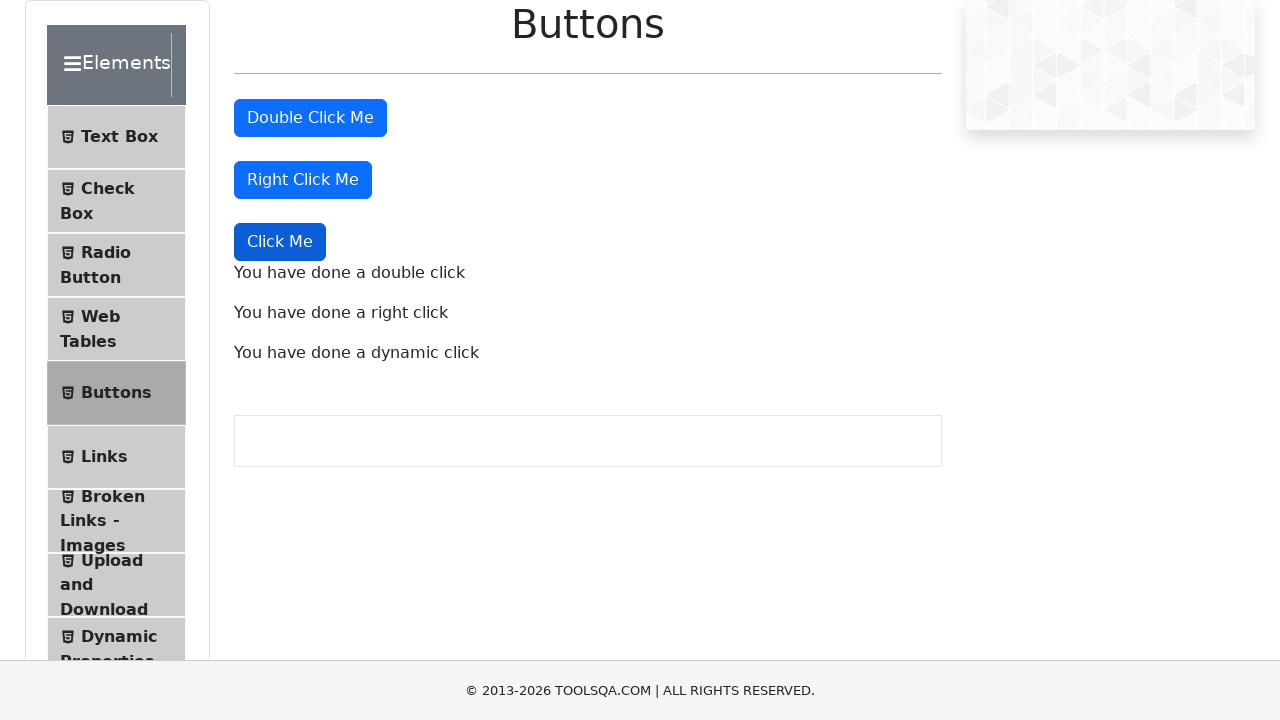

Verified dynamic click message appeared
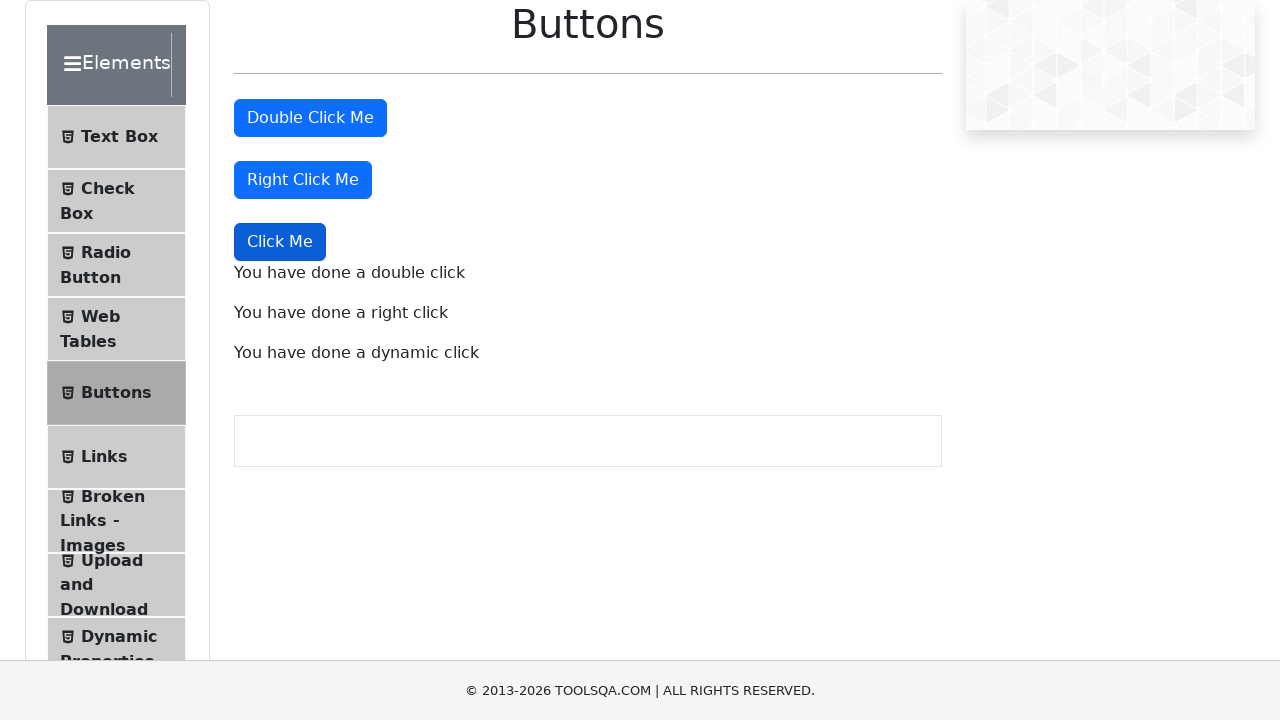

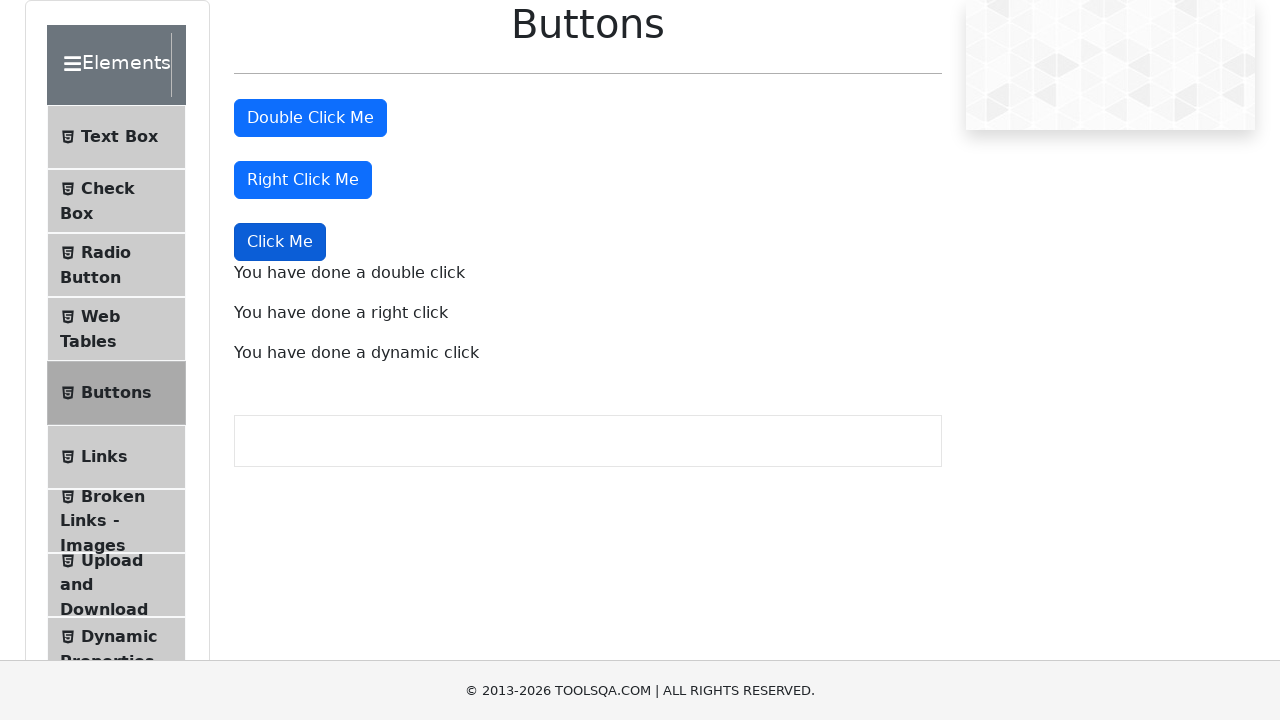